Tests working with multiple browser windows using a more resilient approach - stores the original window handle before clicking, then finds the new window by comparing handles, and switches between them verifying page titles.

Starting URL: https://the-internet.herokuapp.com/windows

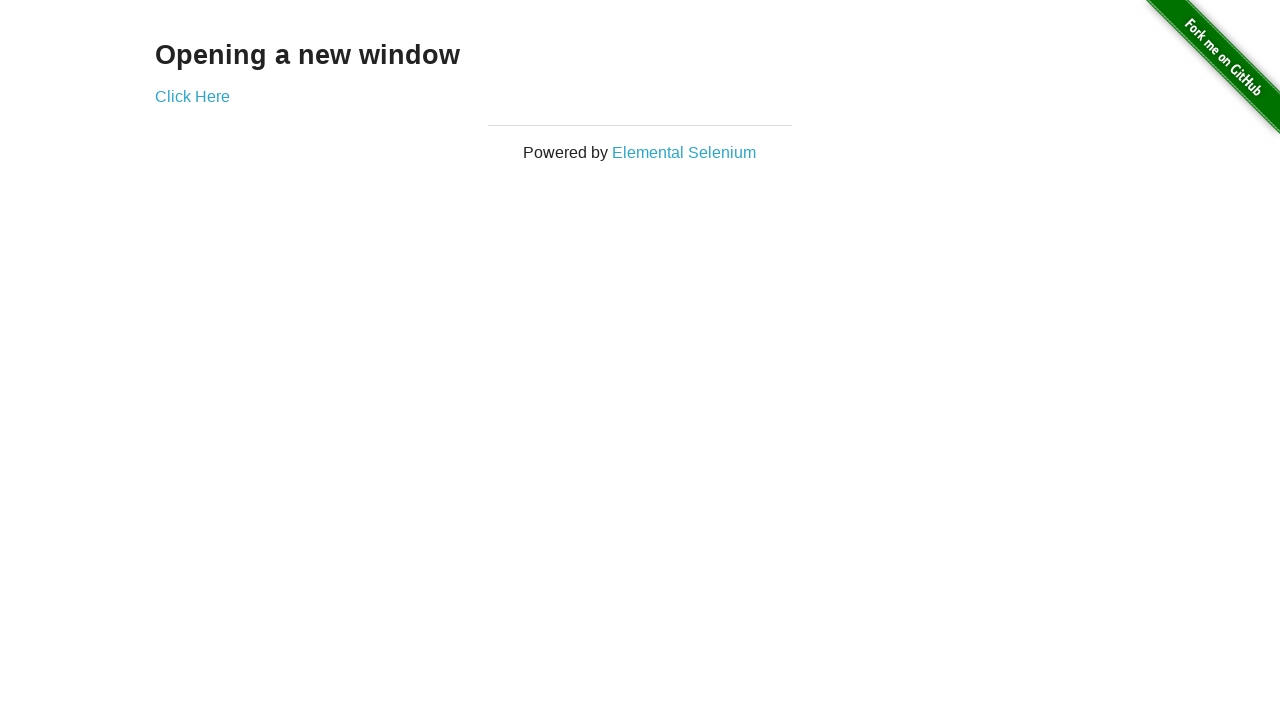

Stored reference to original page
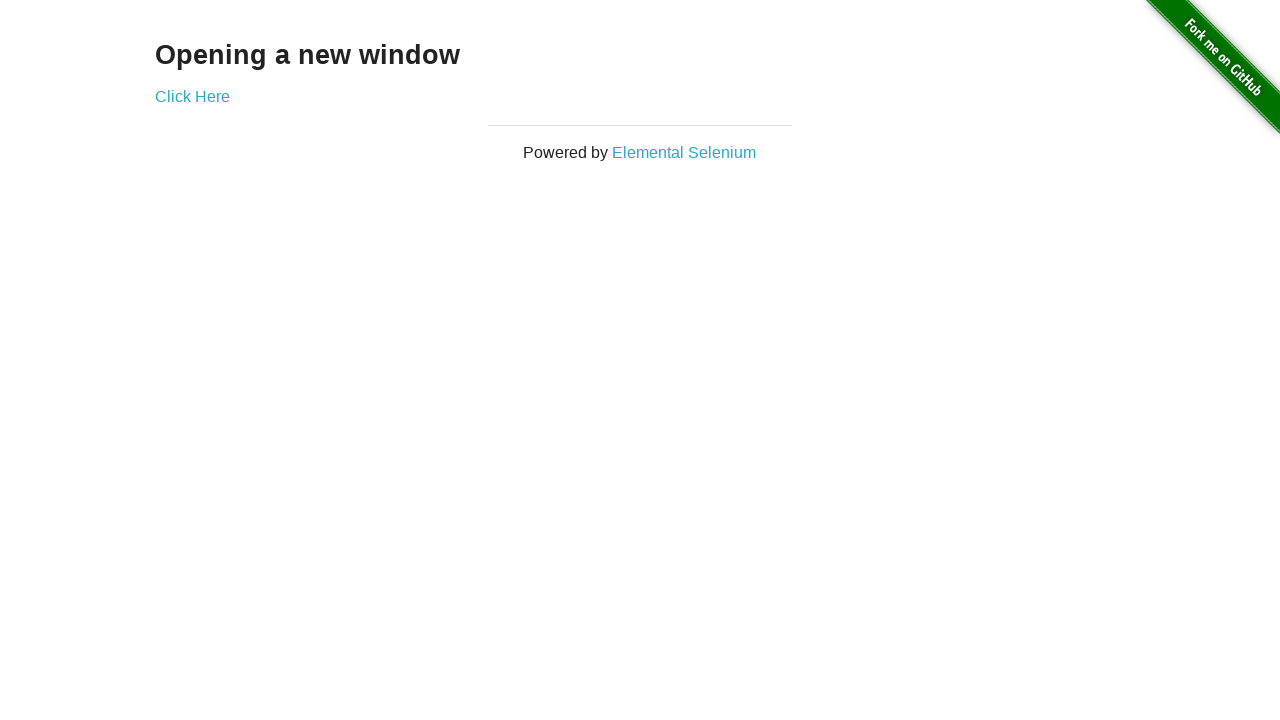

Clicked link to open new window at (192, 96) on .example a
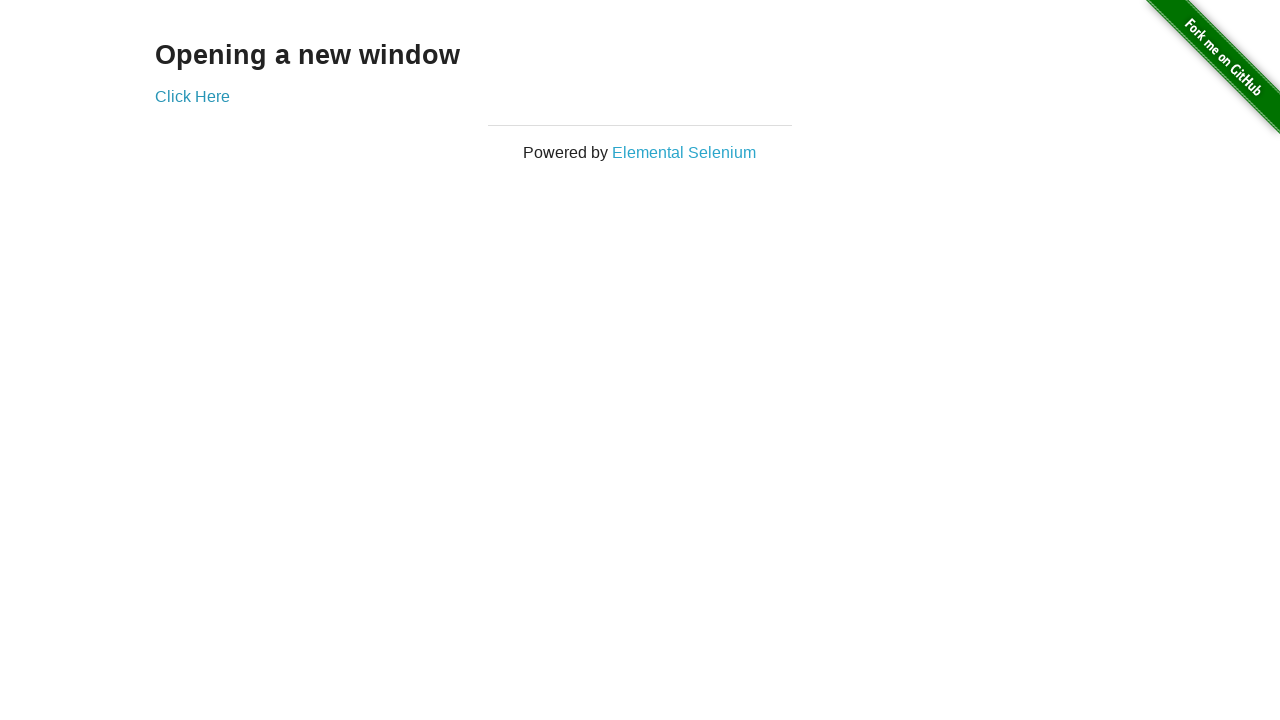

New window opened and captured
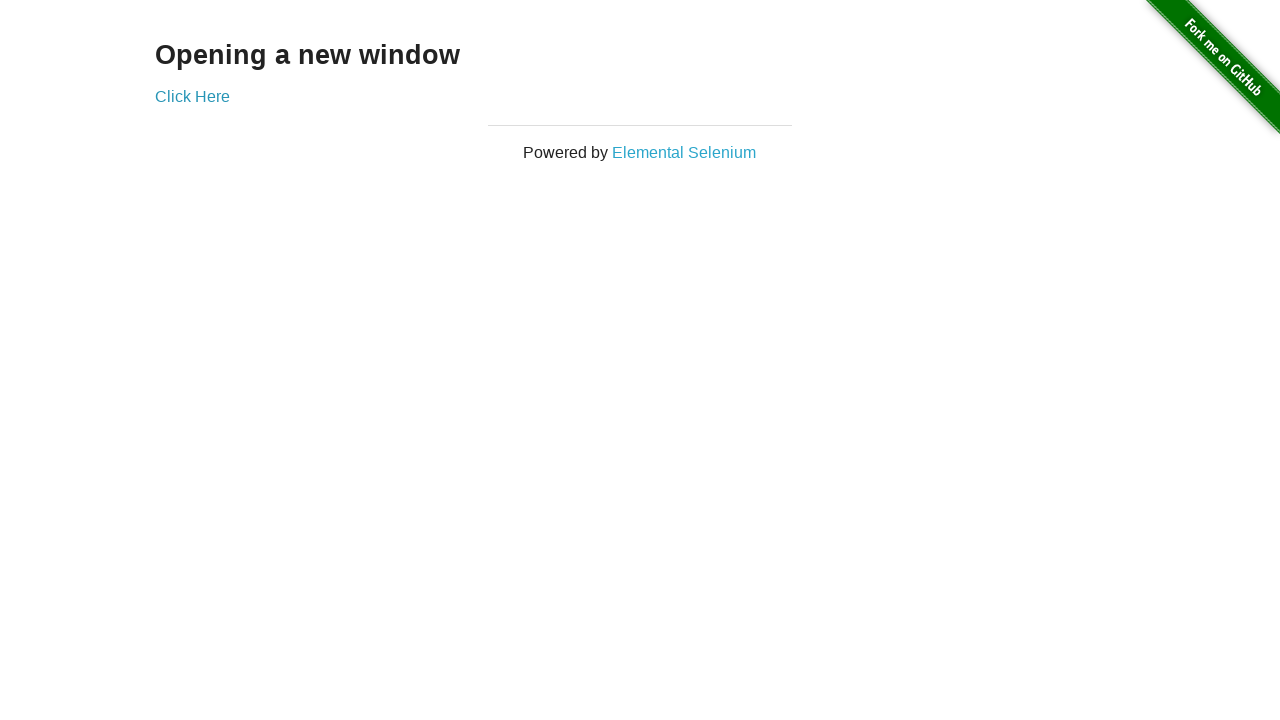

Verified original window title is not 'New Window'
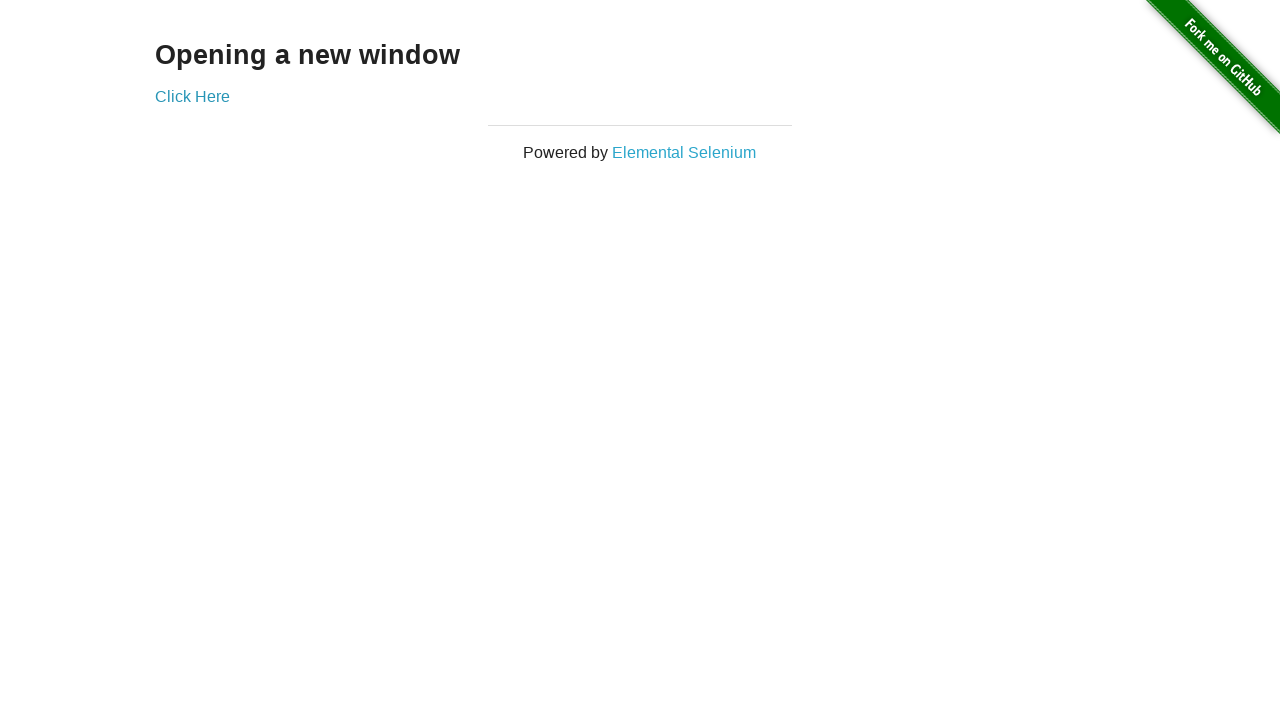

Waited for new window page load to complete
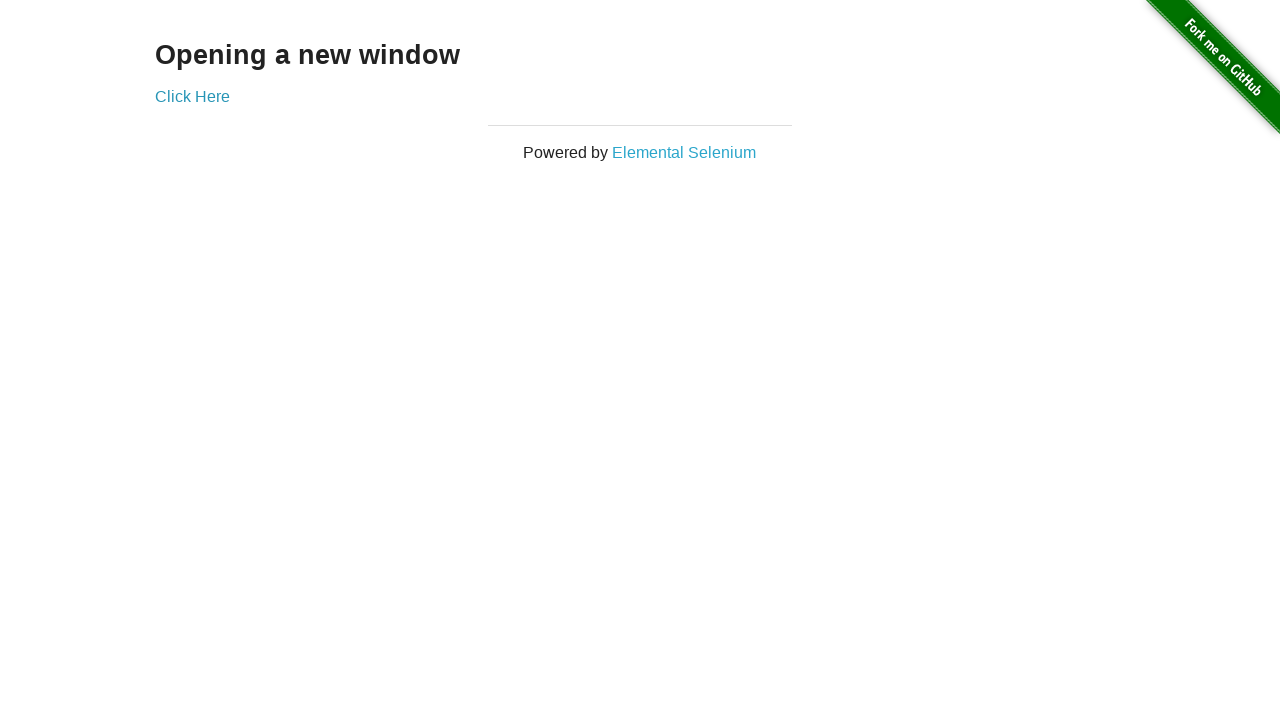

Verified new window title is 'New Window'
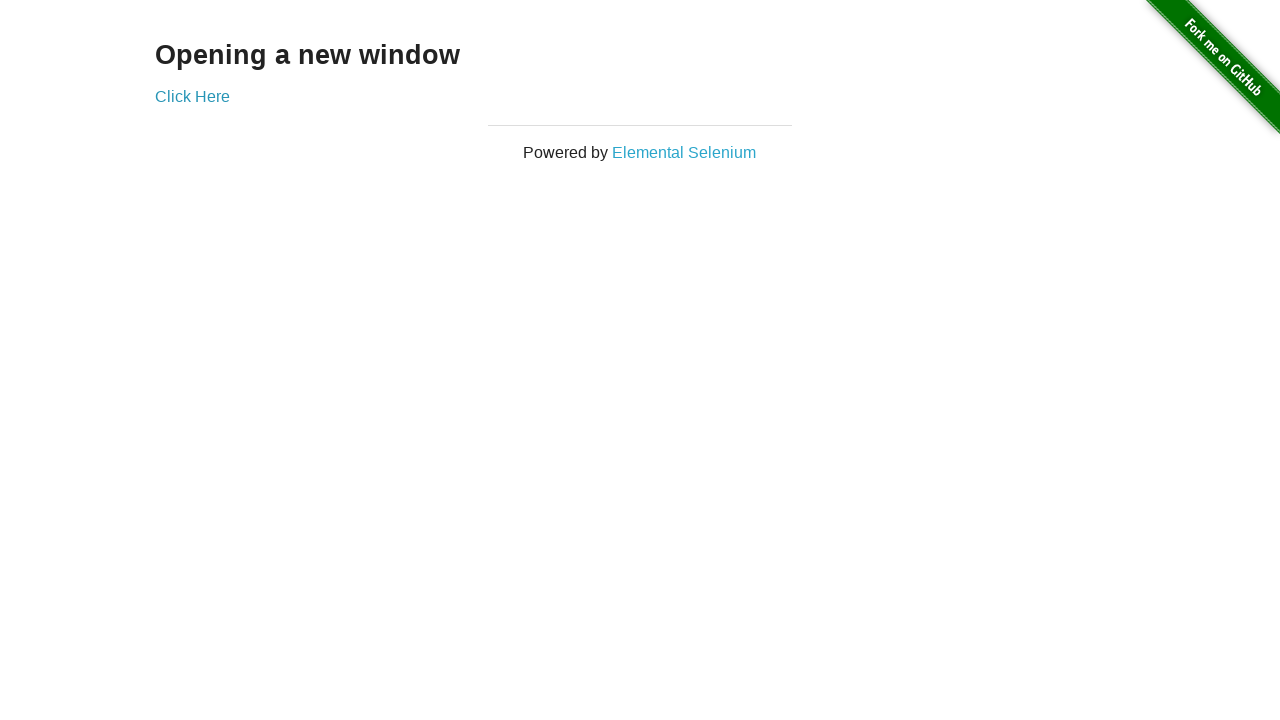

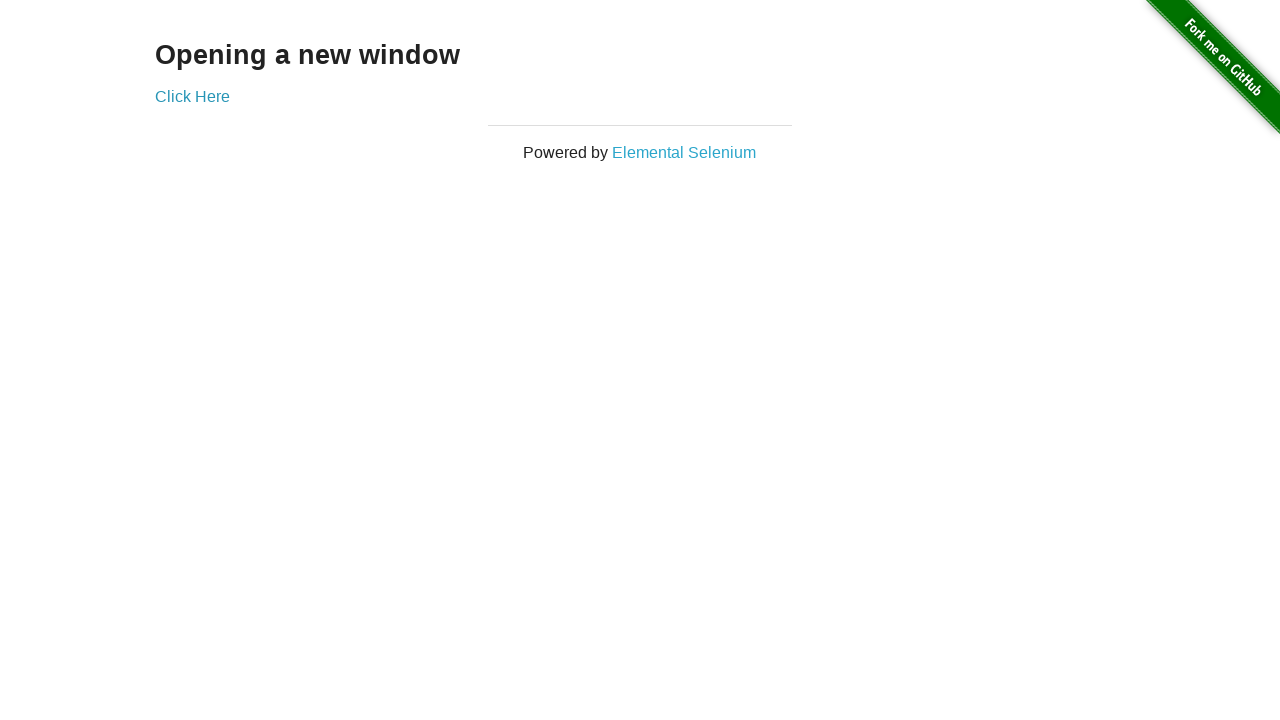